Tests clicking the Submit button on the practice form

Starting URL: https://demoqa.com

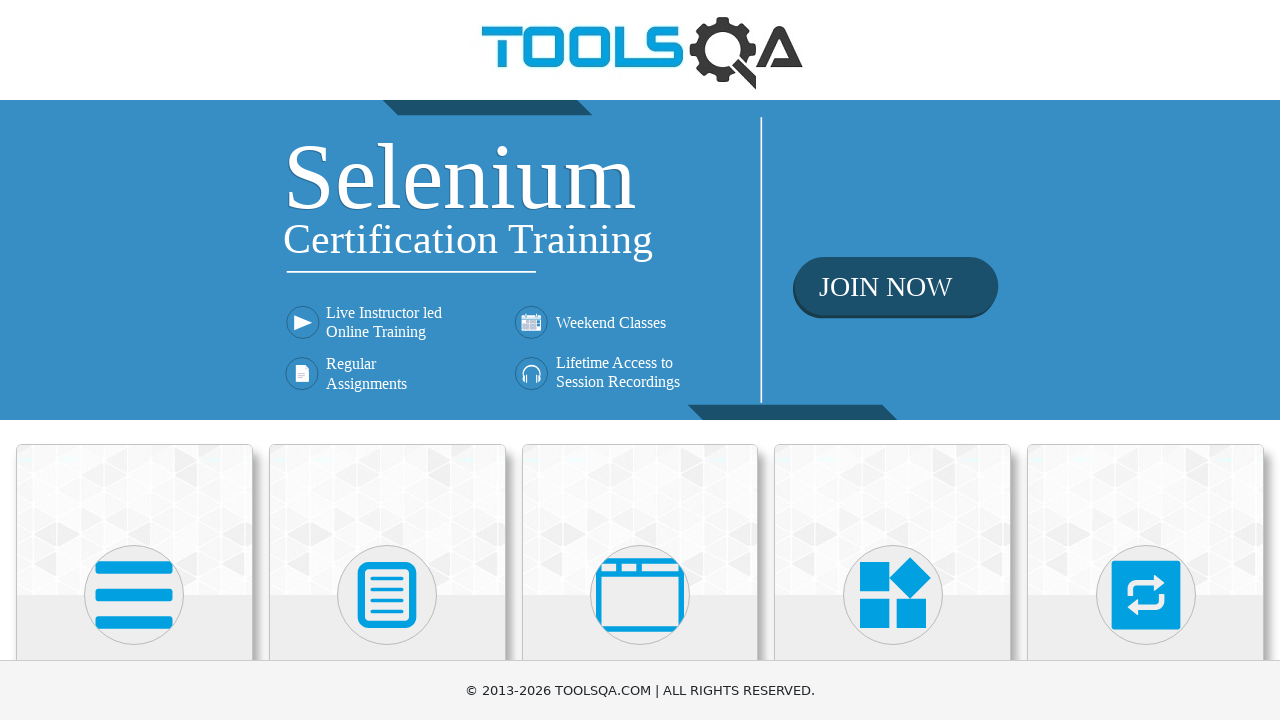

Clicked Forms heading to navigate to forms section at (387, 360) on internal:role=heading[name="Forms"i]
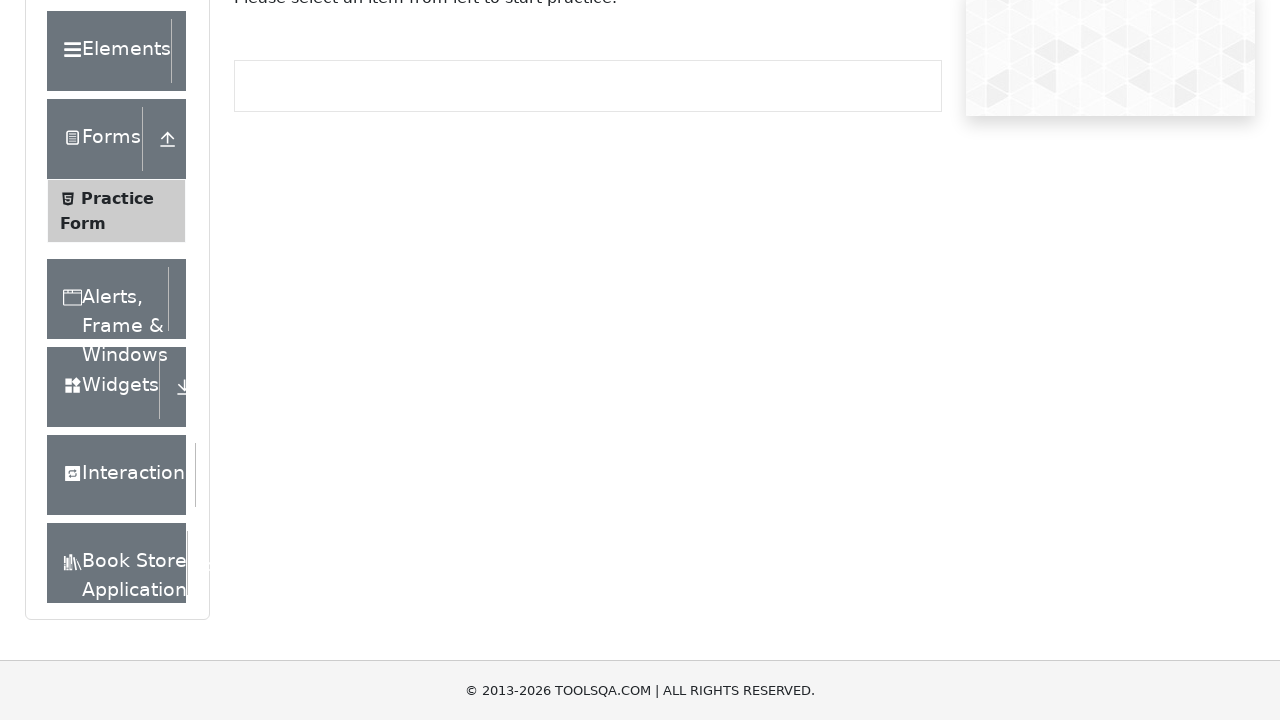

Clicked Practice Form link to open the practice form at (117, 336) on internal:text="Practice Form"i
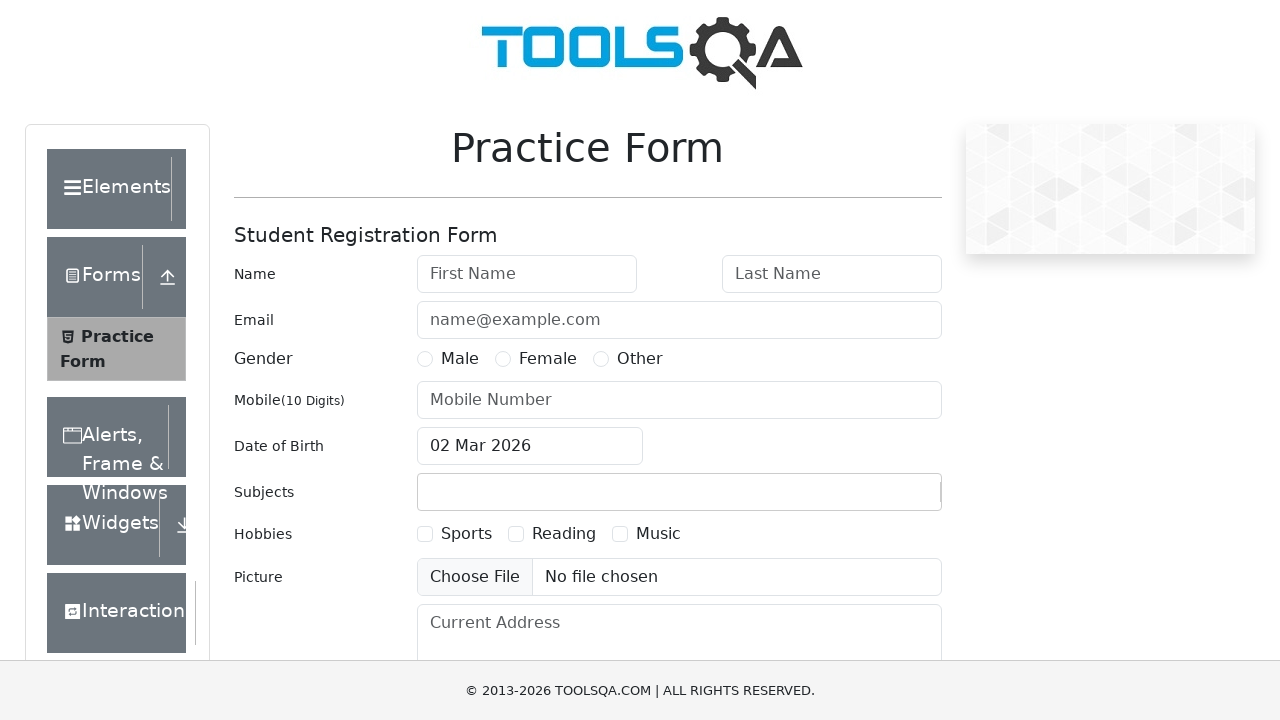

Clicked Submit button on the practice form at (885, 499) on internal:role=button[name="Submit"i]
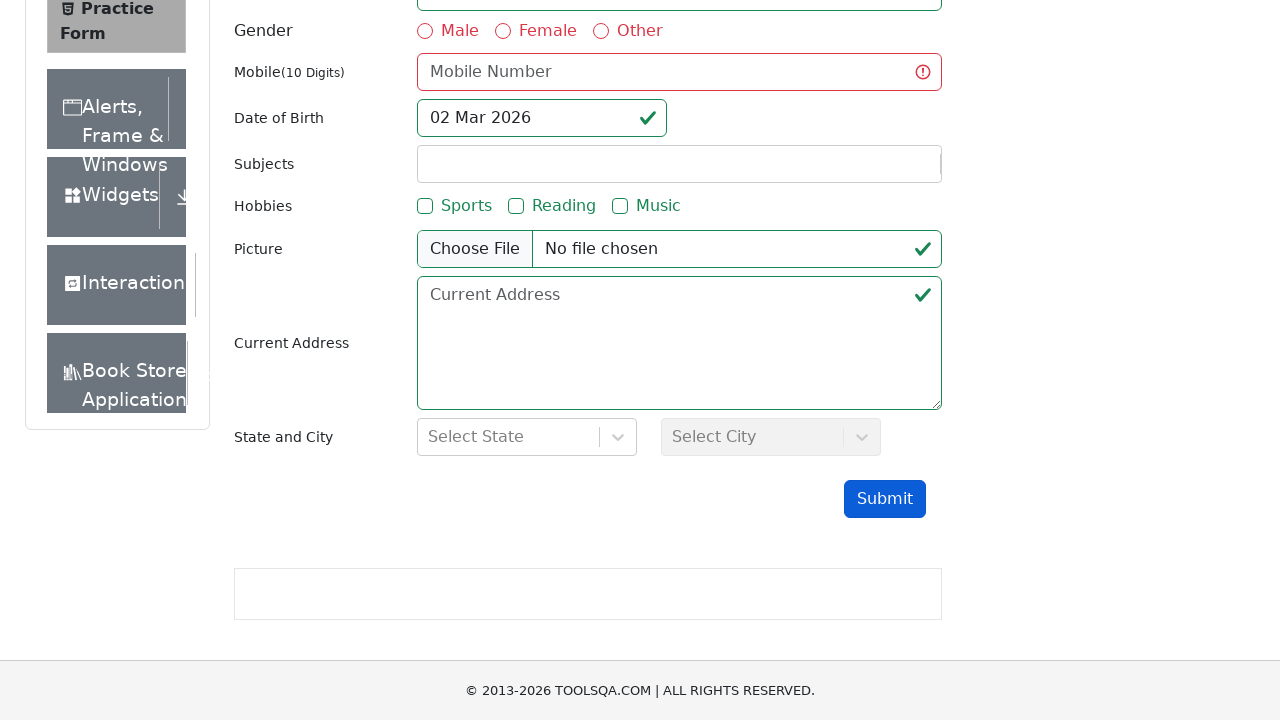

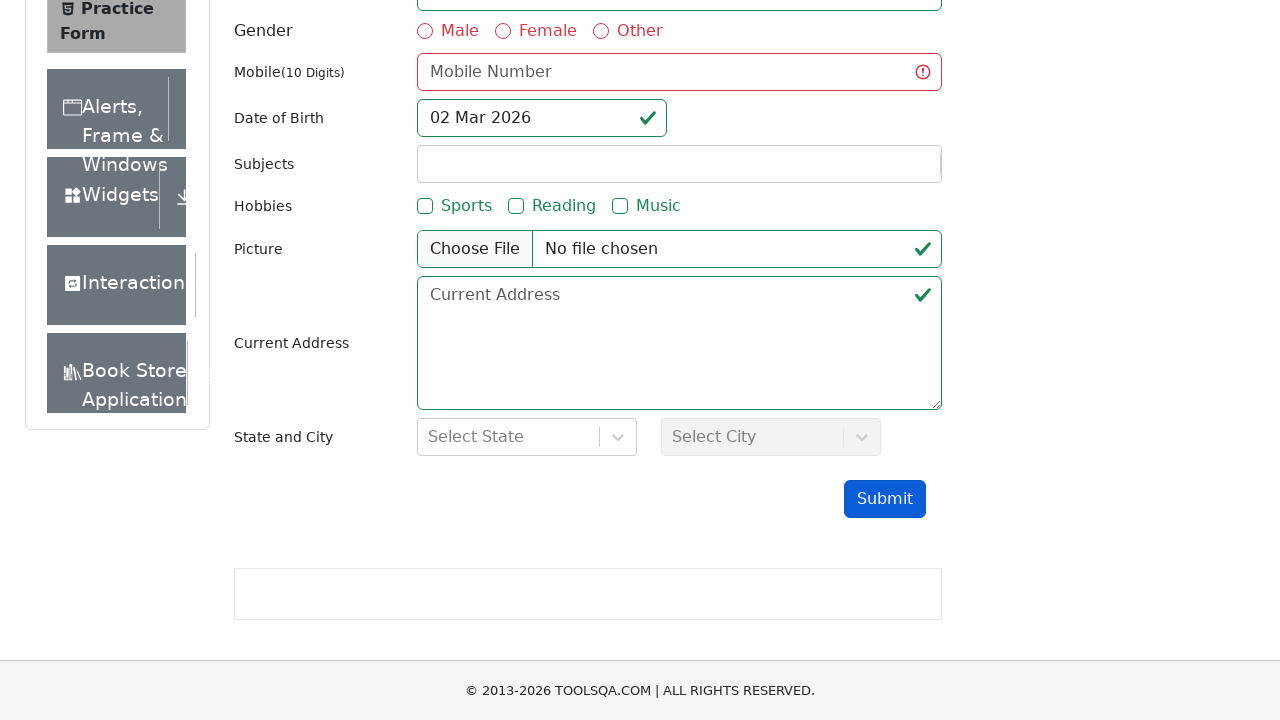